Tests login form error handling by submitting invalid credentials and verifying the error message is displayed

Starting URL: https://www.saucedemo.com/

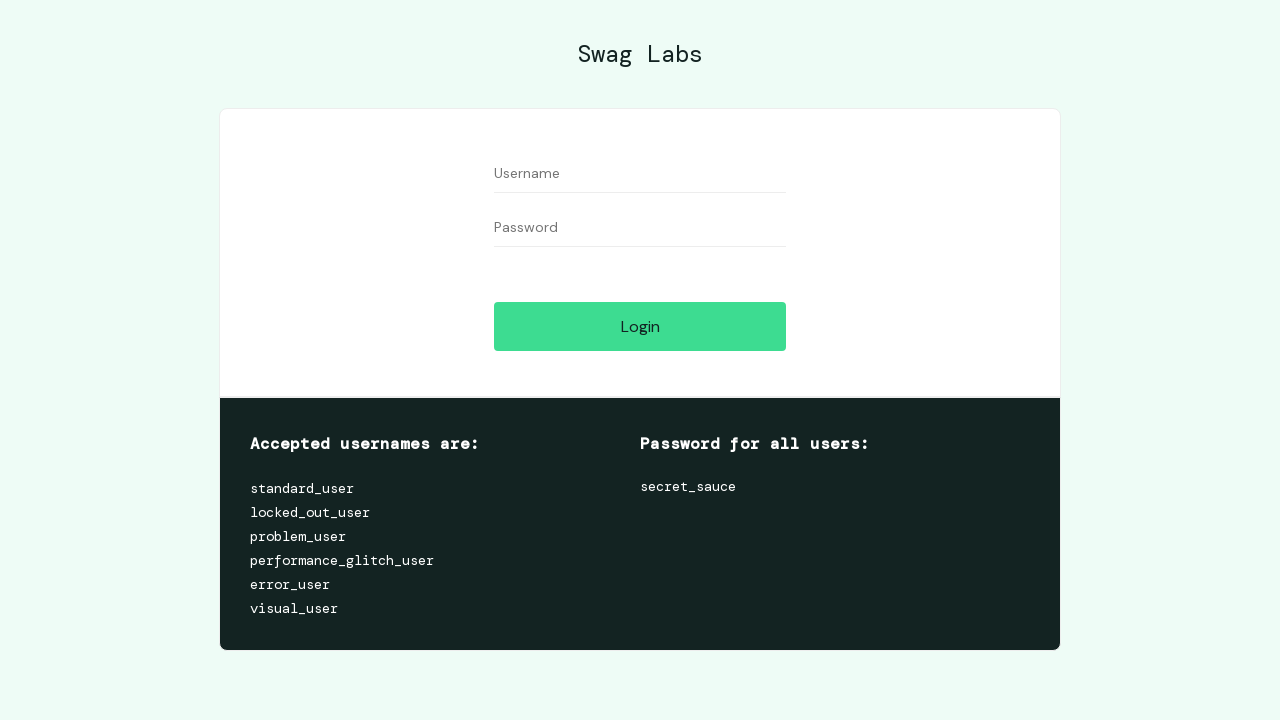

Filled username field with invalid username 'new_user' on input#user-name
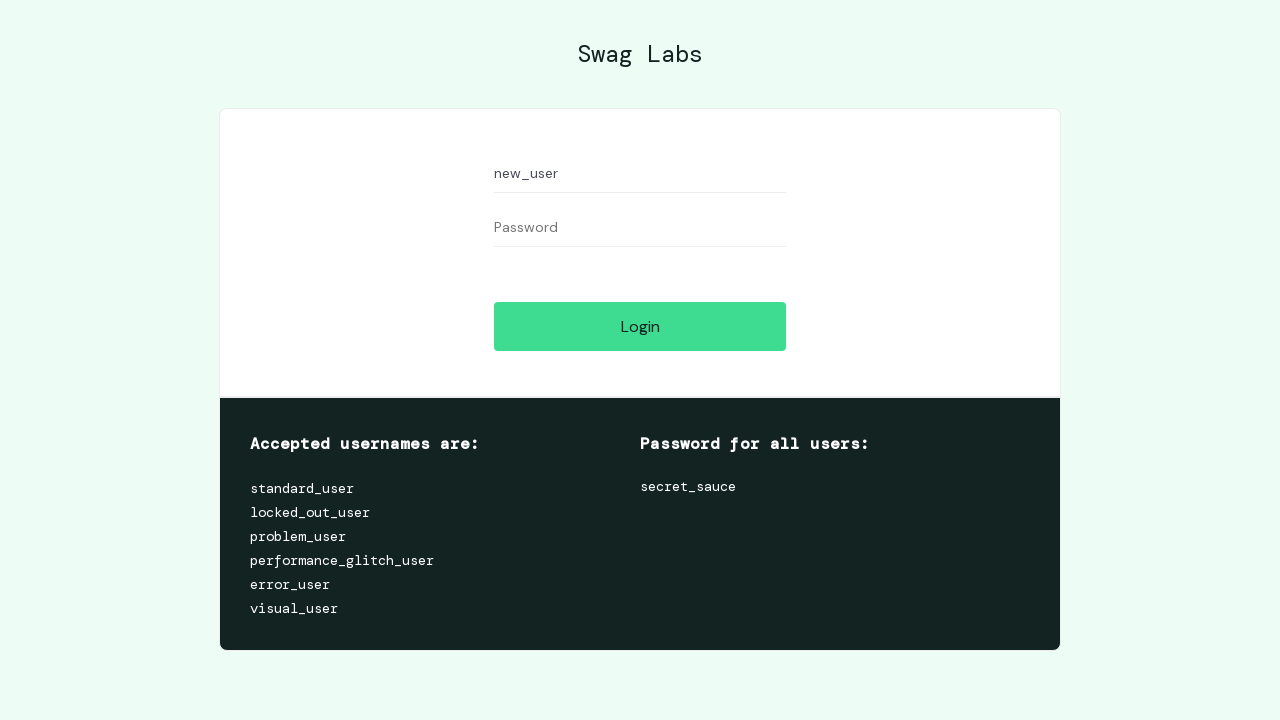

Filled password field with invalid password 'tomato_sauce' on input#password
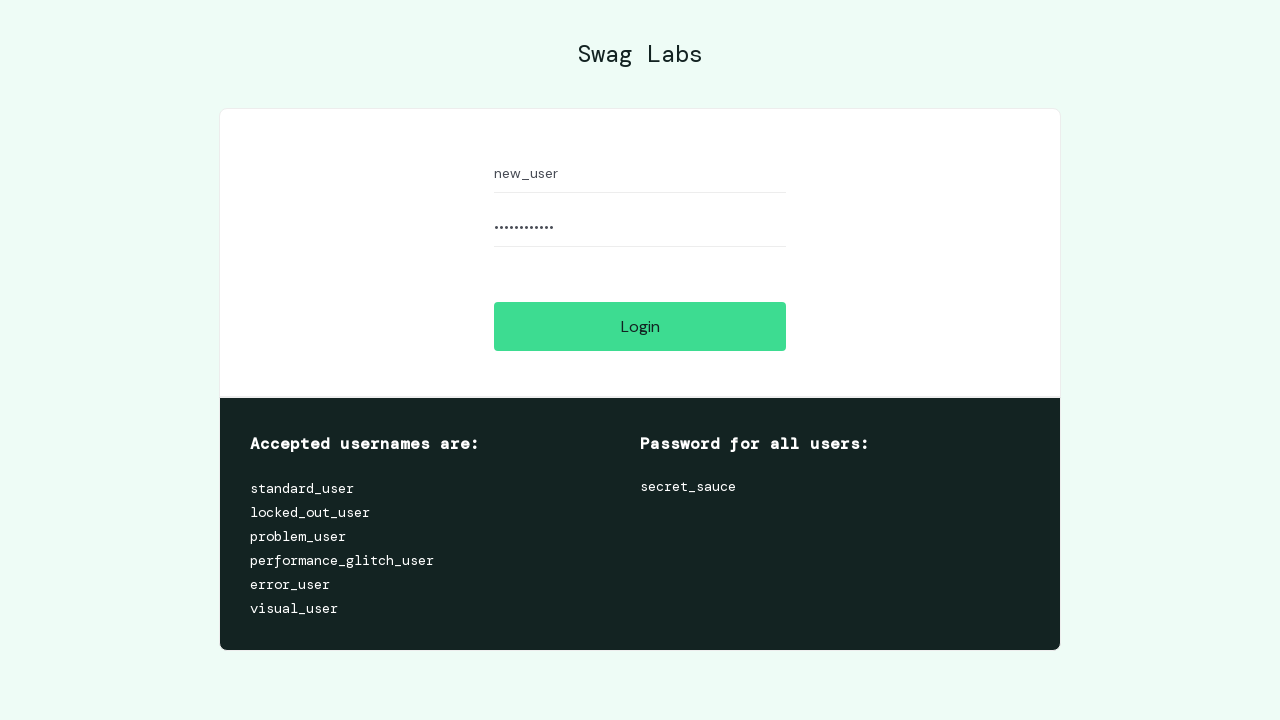

Clicked login button to submit invalid credentials at (640, 326) on input#login-button
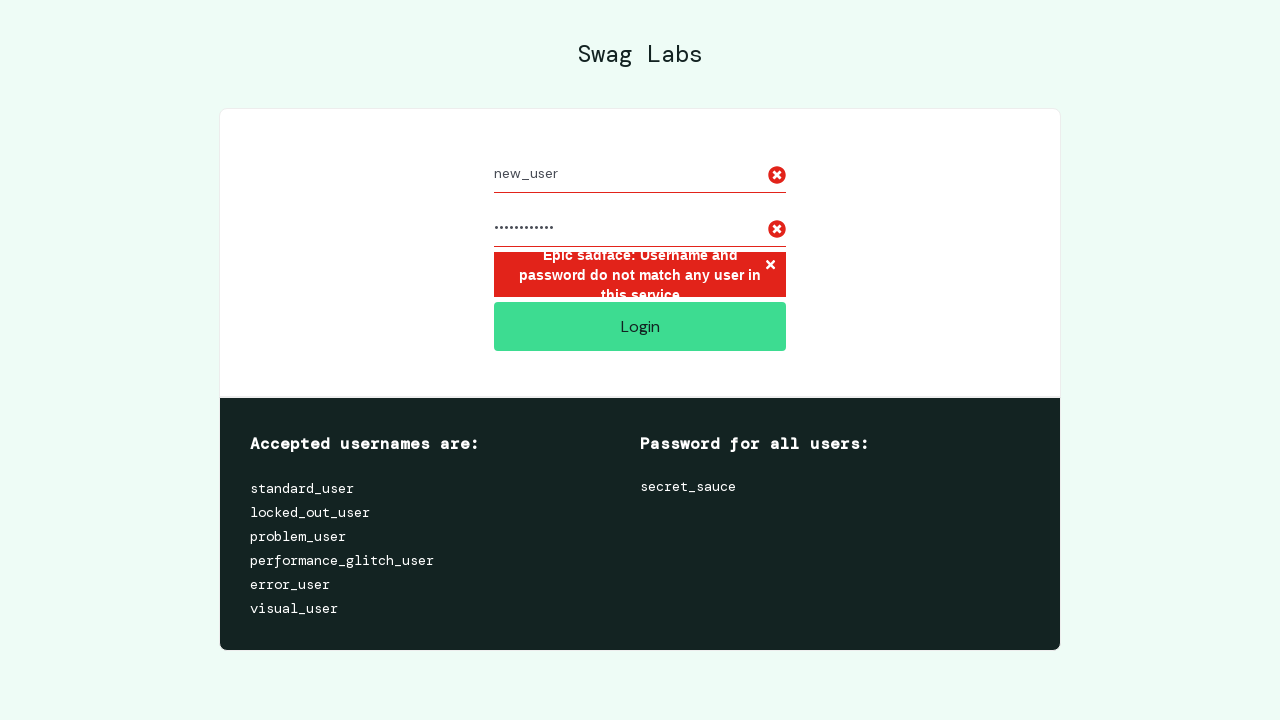

Error message element appeared on page
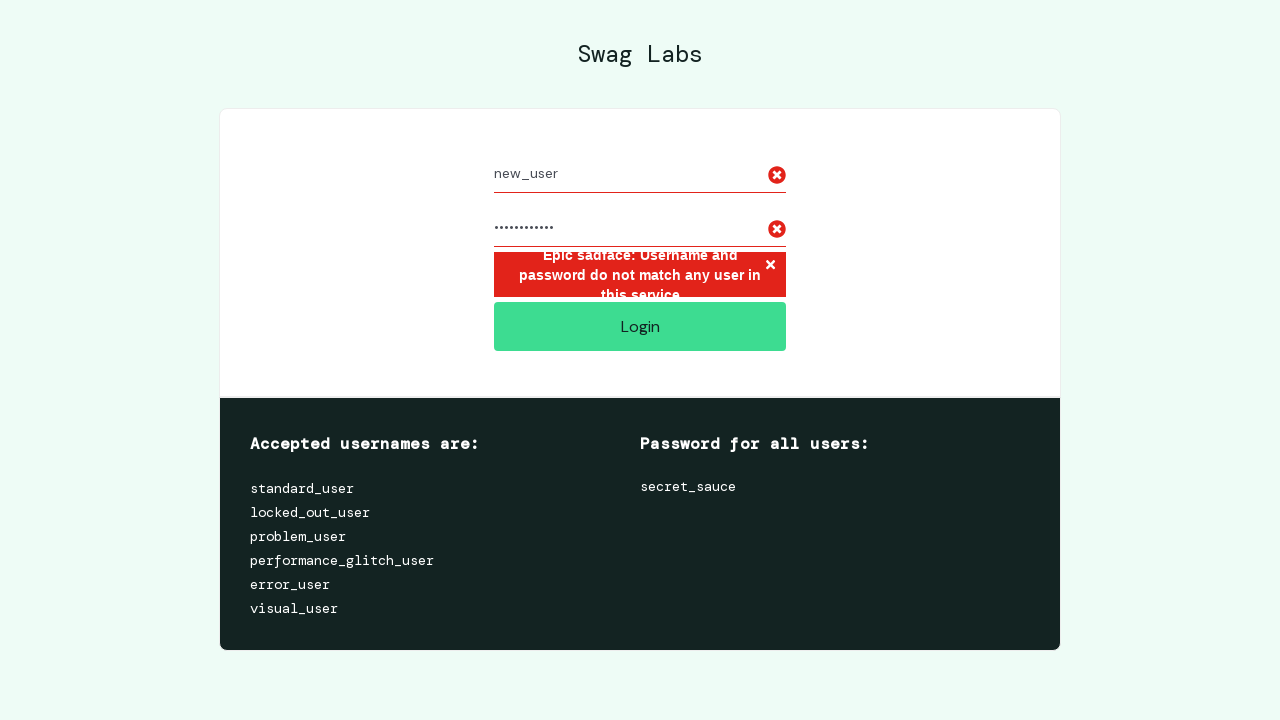

Verified error message contains 'Username and password do not match'
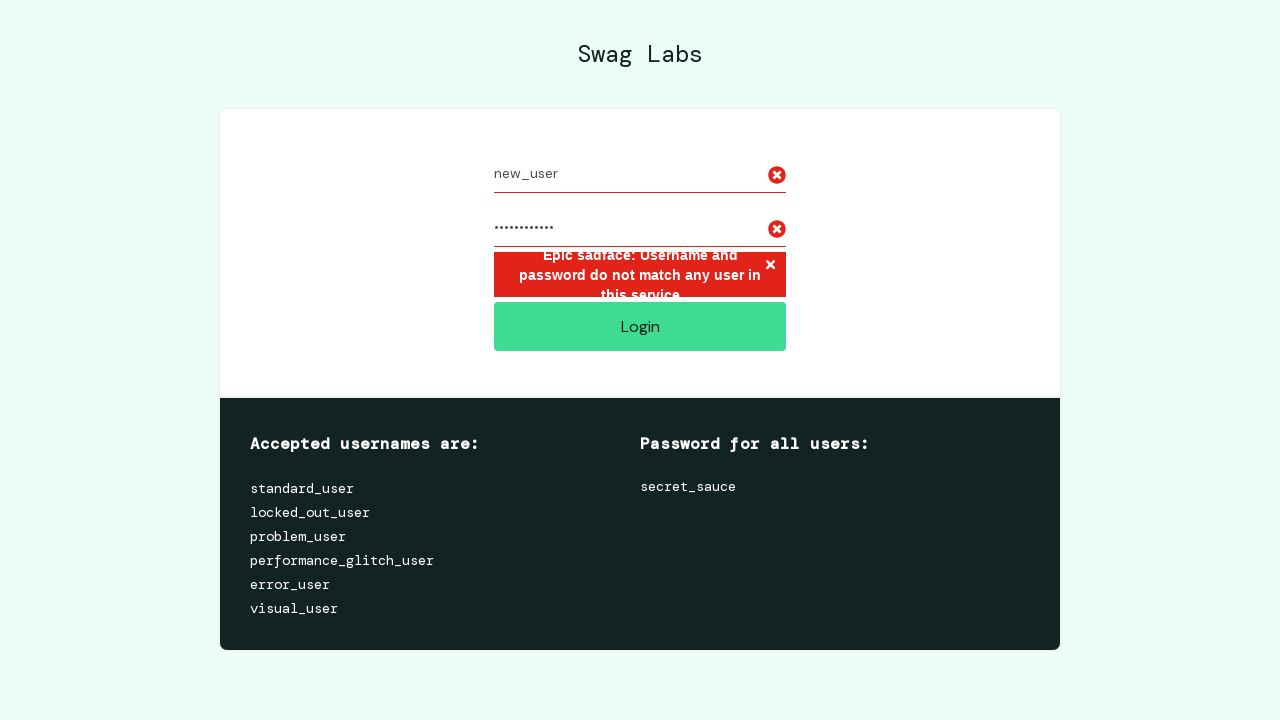

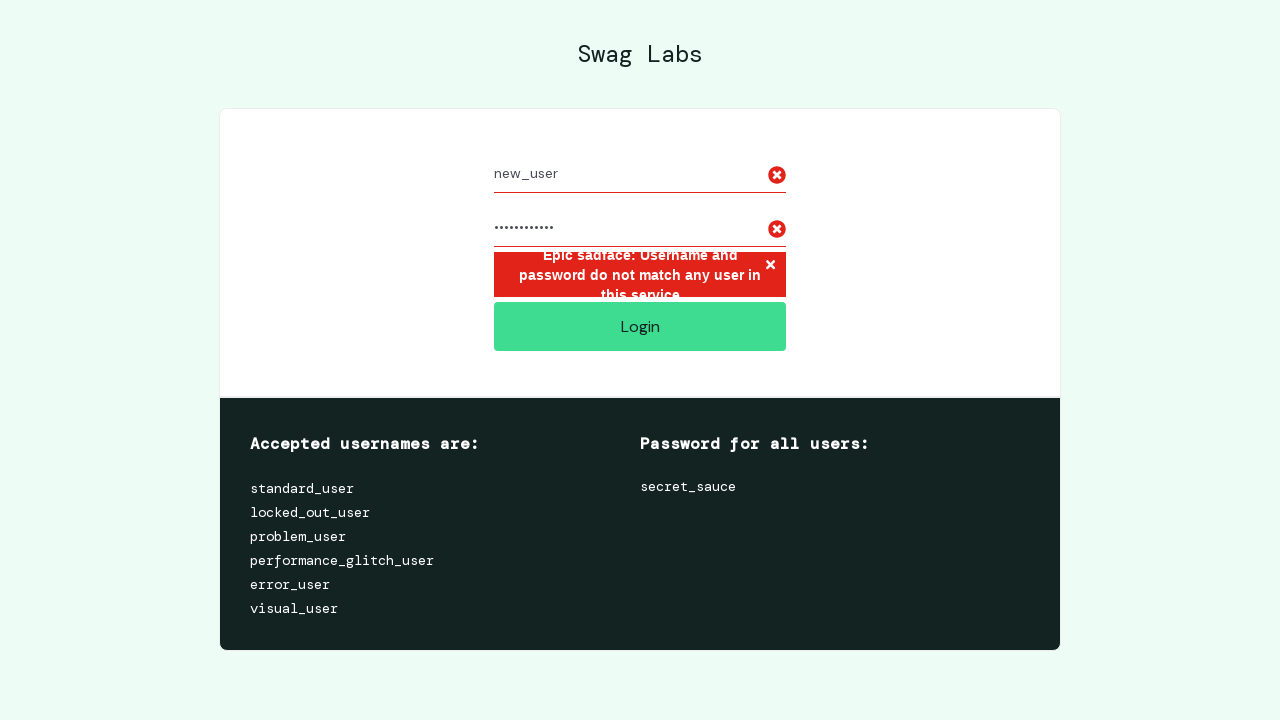